Tests login form validation by attempting to sign in without entering any credentials and verifying the error message

Starting URL: https://freelance-learn-automation.vercel.app/login

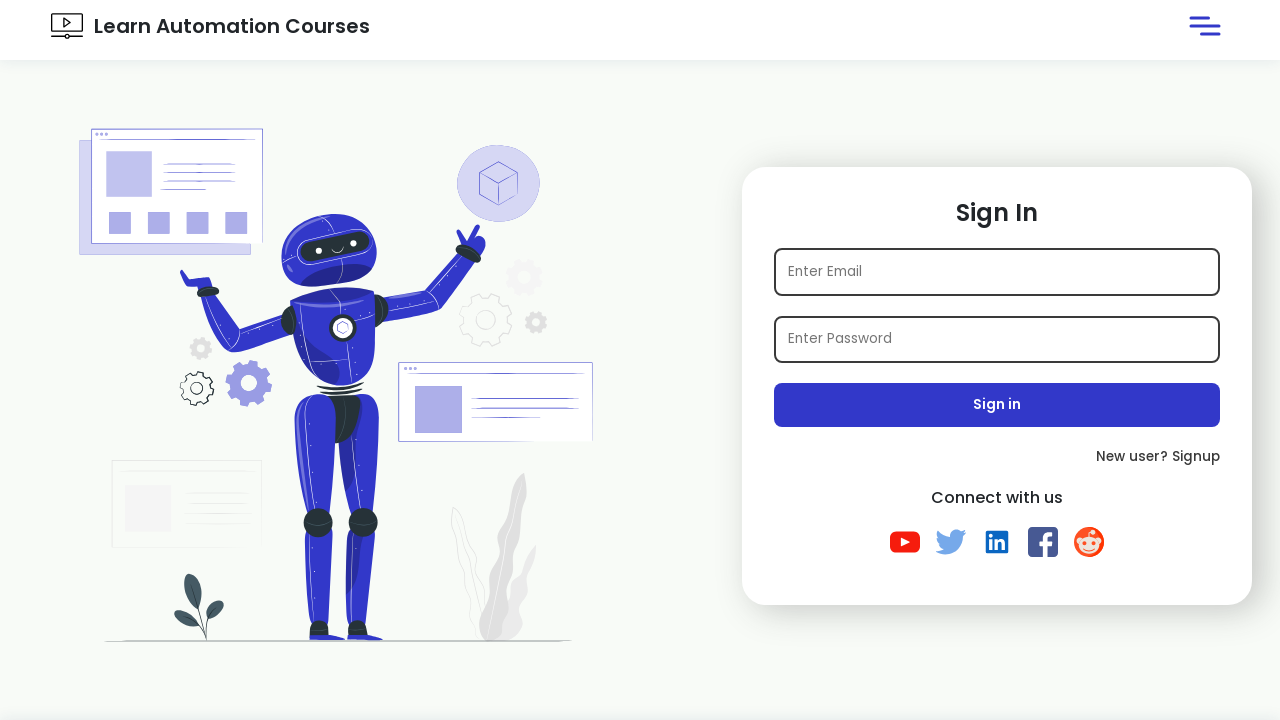

Navigated to login page
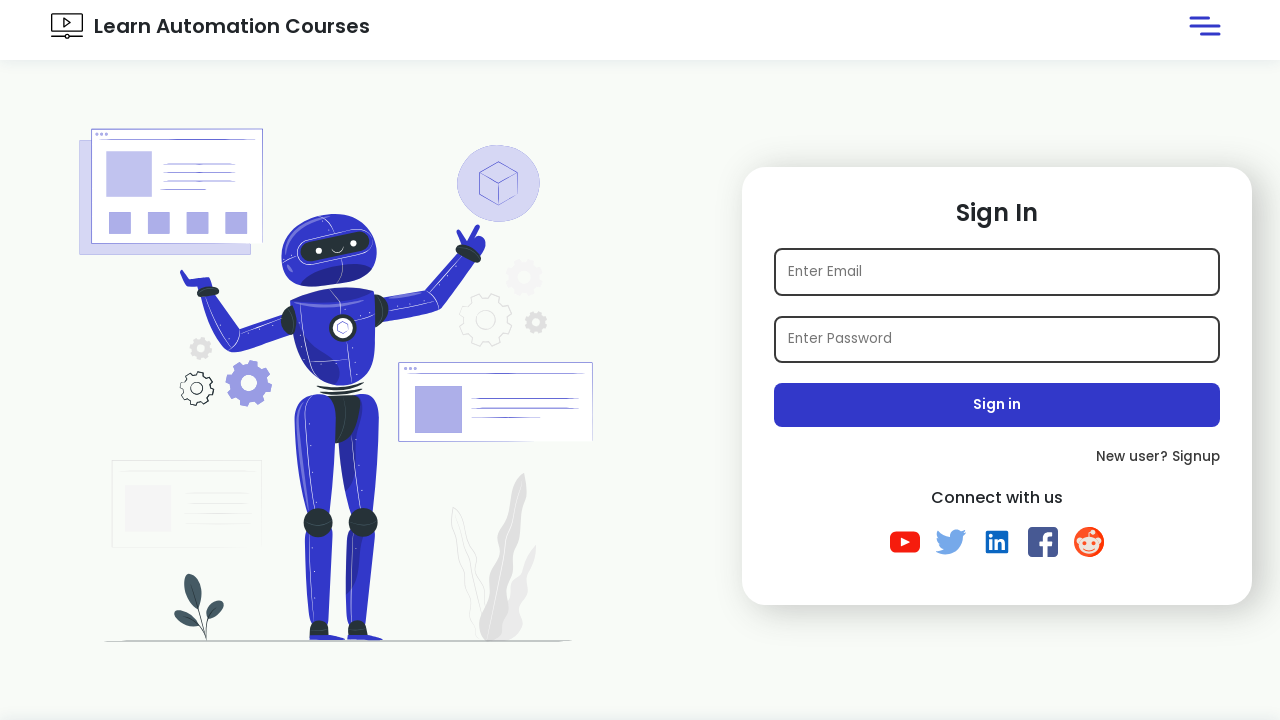

Clicked Sign in button without entering credentials at (997, 405) on button:has-text('Sign in')
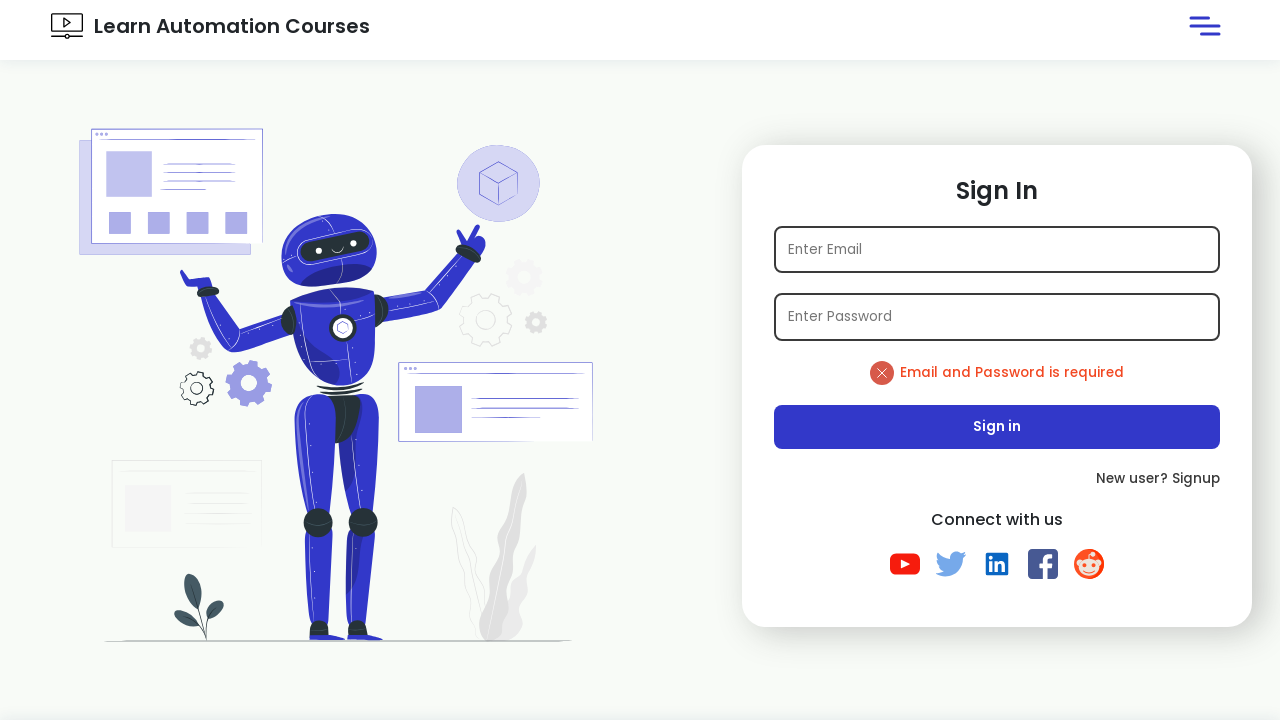

Error message 'Email and Password is required' appeared
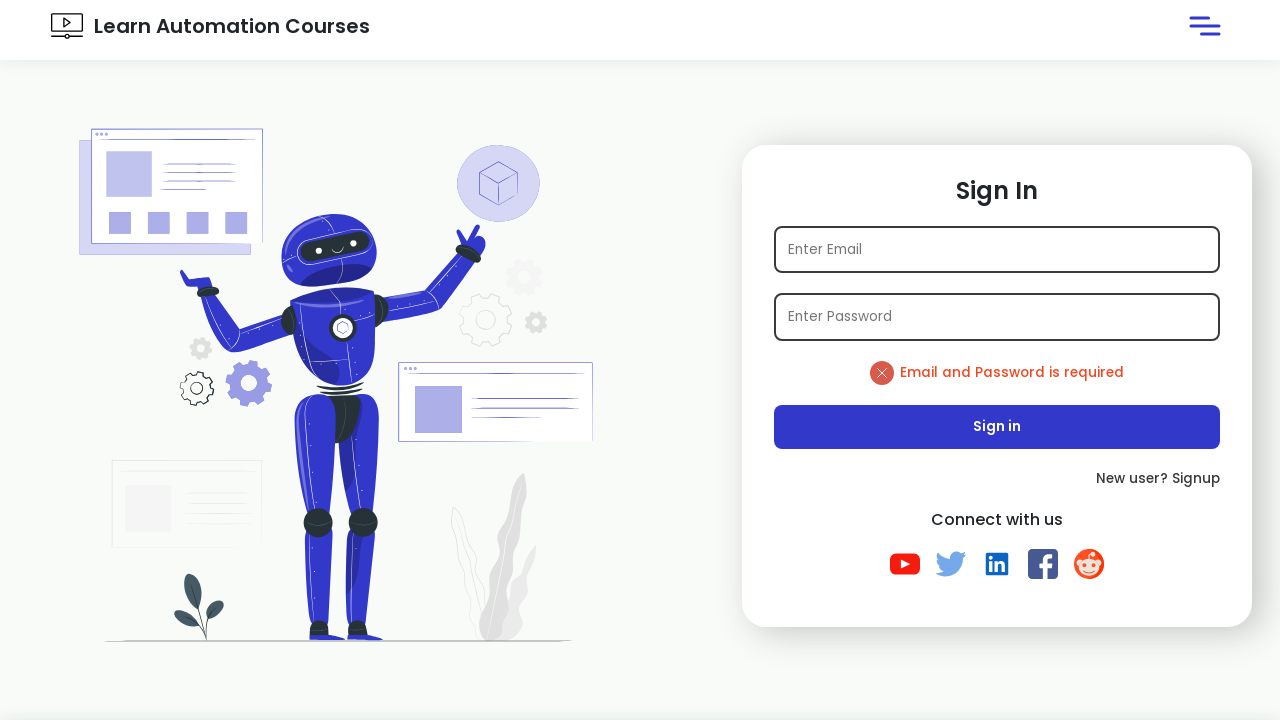

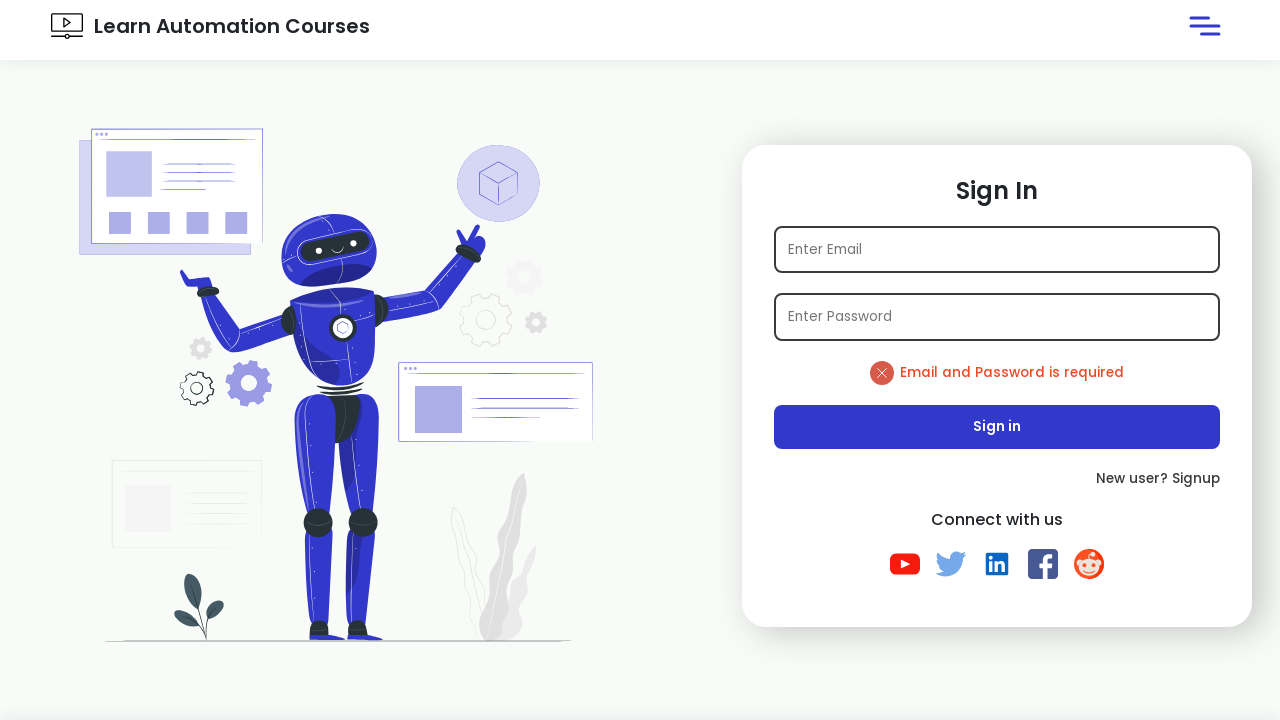